Clicks on the Add Customer button in the bank manager section

Starting URL: https://www.globalsqa.com/angularJs-protractor/BankingProject/#/login

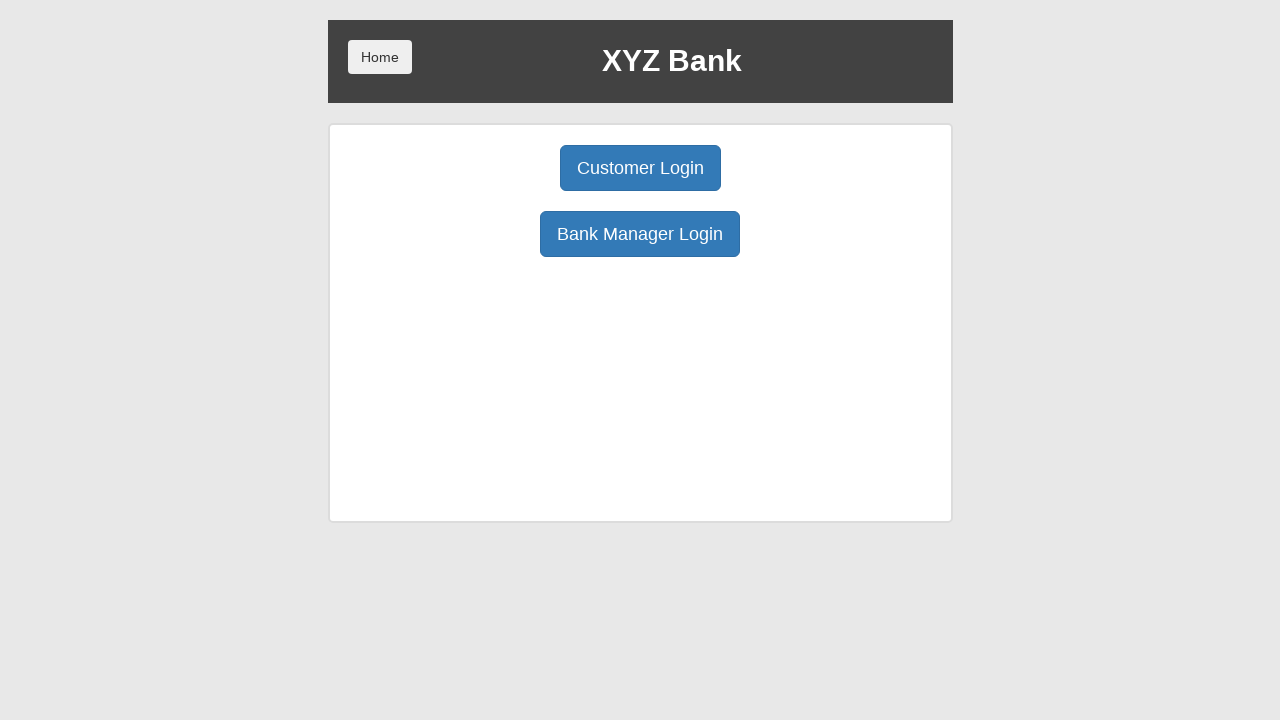

Clicked Bank Manager Login button at (640, 234) on button:has-text('Bank Manager Login')
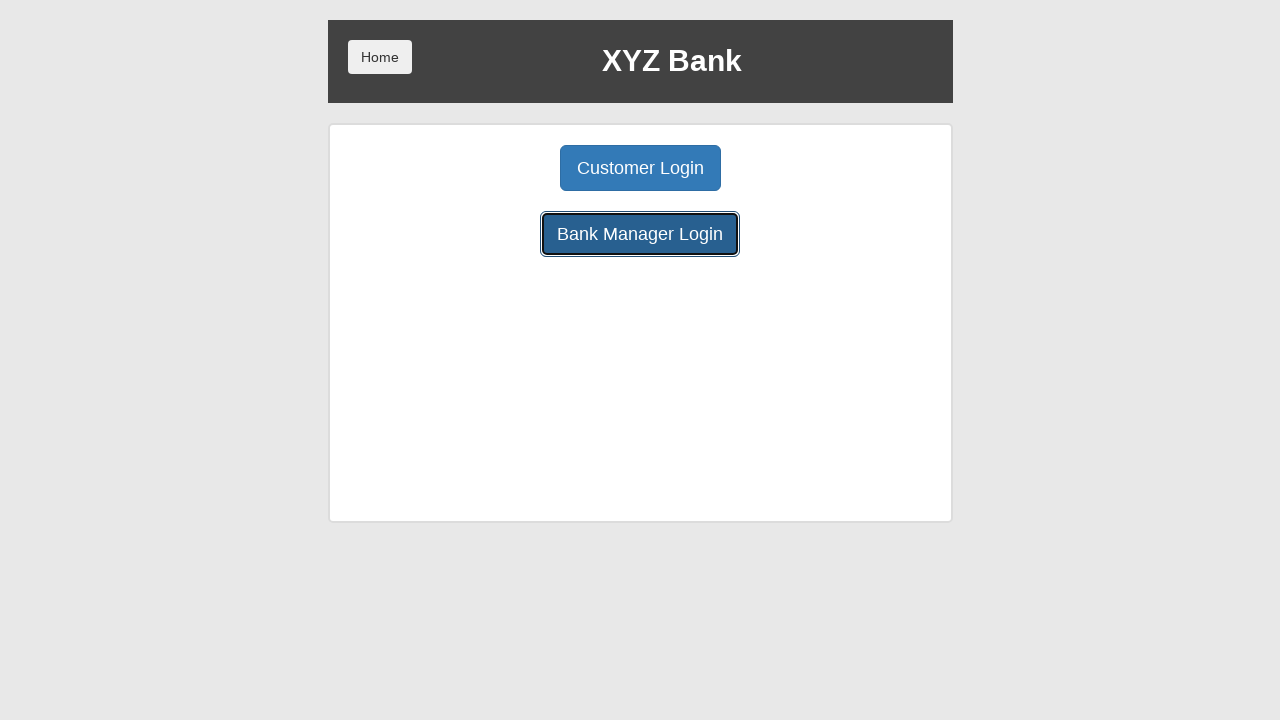

Clicked Add Customer button at (502, 168) on button[ng-class='btnClass1']
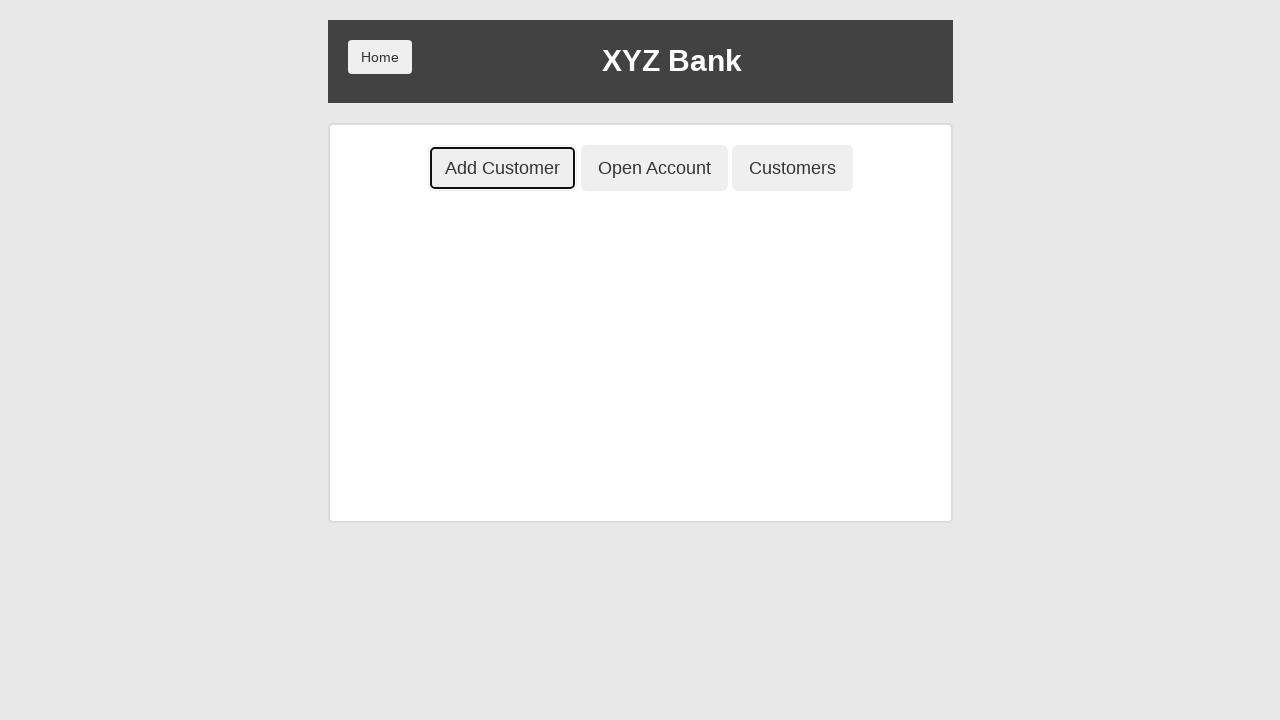

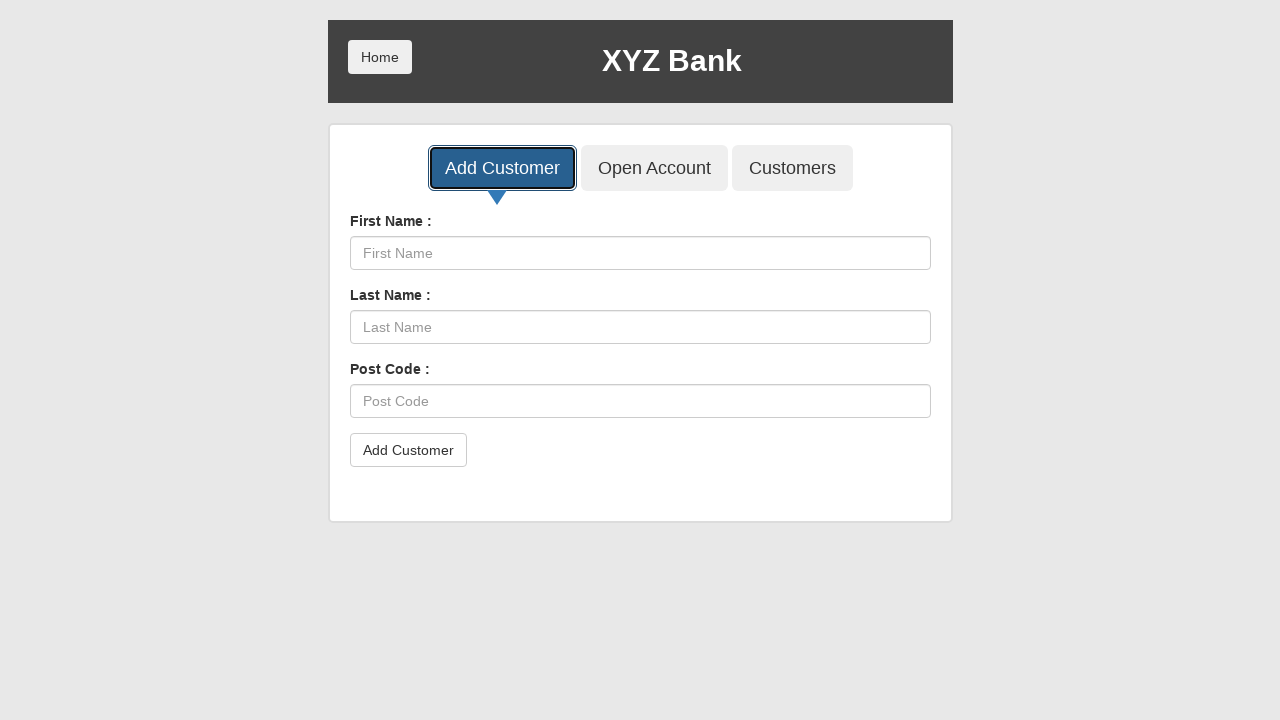